Tests calendar interaction by navigating to the next month, selecting a specific date, entering a title in the form field, and clicking the save button

Starting URL: https://www.leafground.com/calendar.xhtml

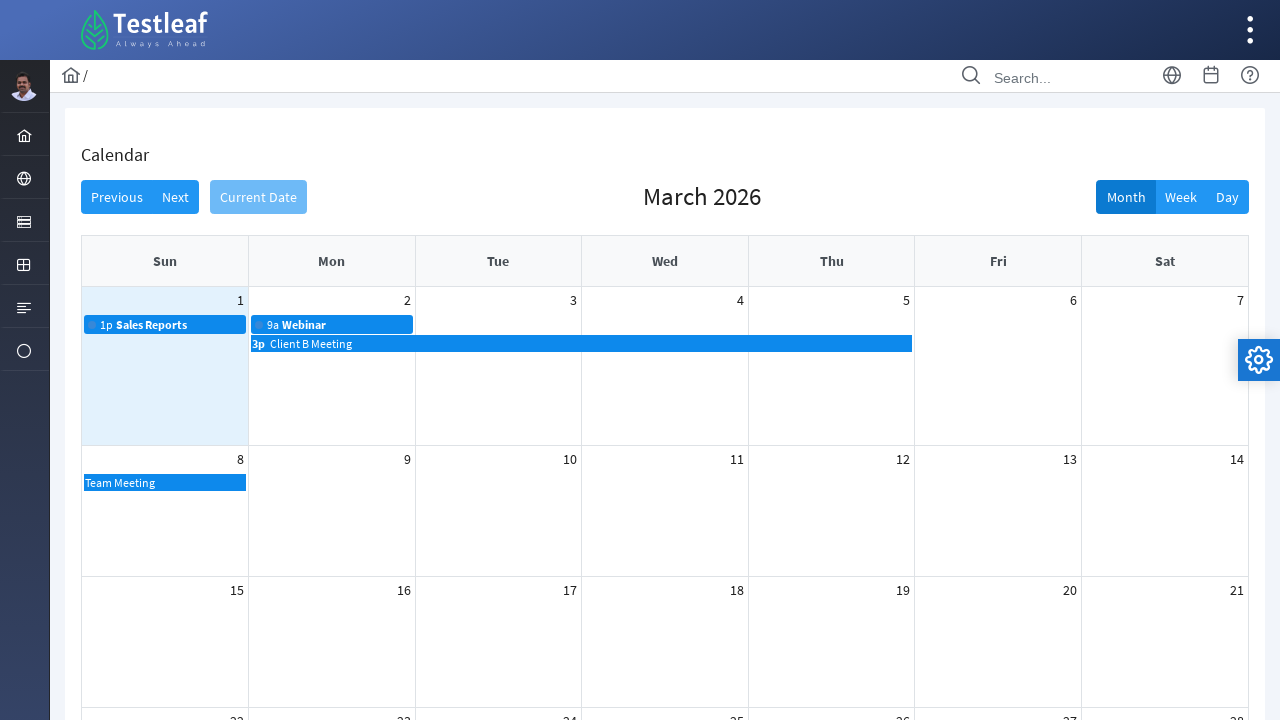

Clicked 'Next' button to navigate to the next month at (176, 197) on xpath=//div//button[text()='Next']
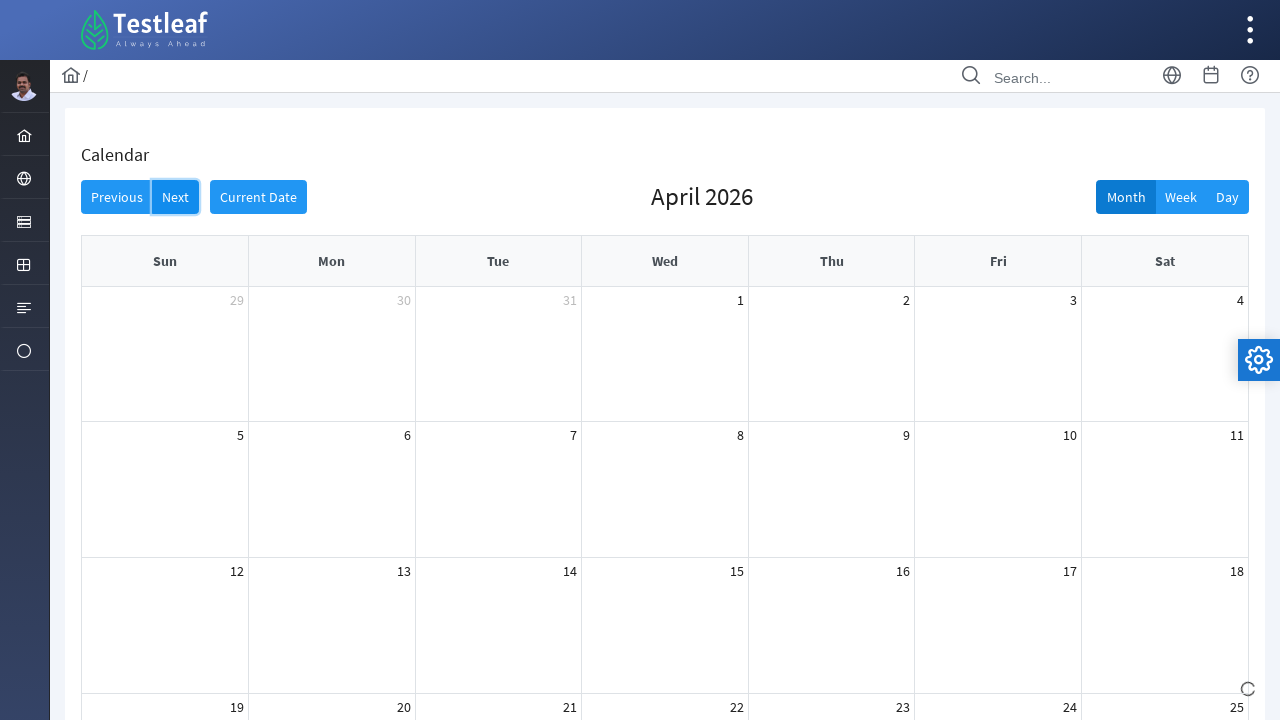

Clicked on date 15 in the calendar at (737, 571) on xpath=//td[@data-date]//a[text()='15']
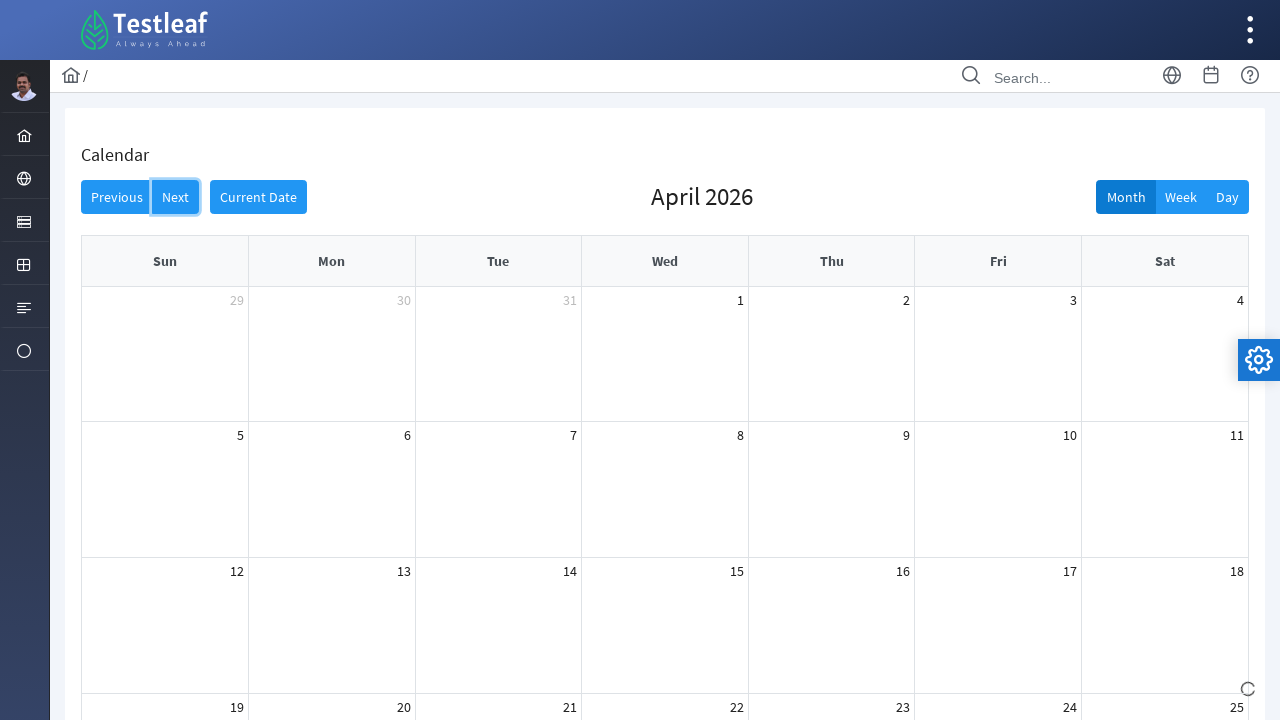

Filled in event title field with 'TestEvent2024' on input#j_idt87\:title
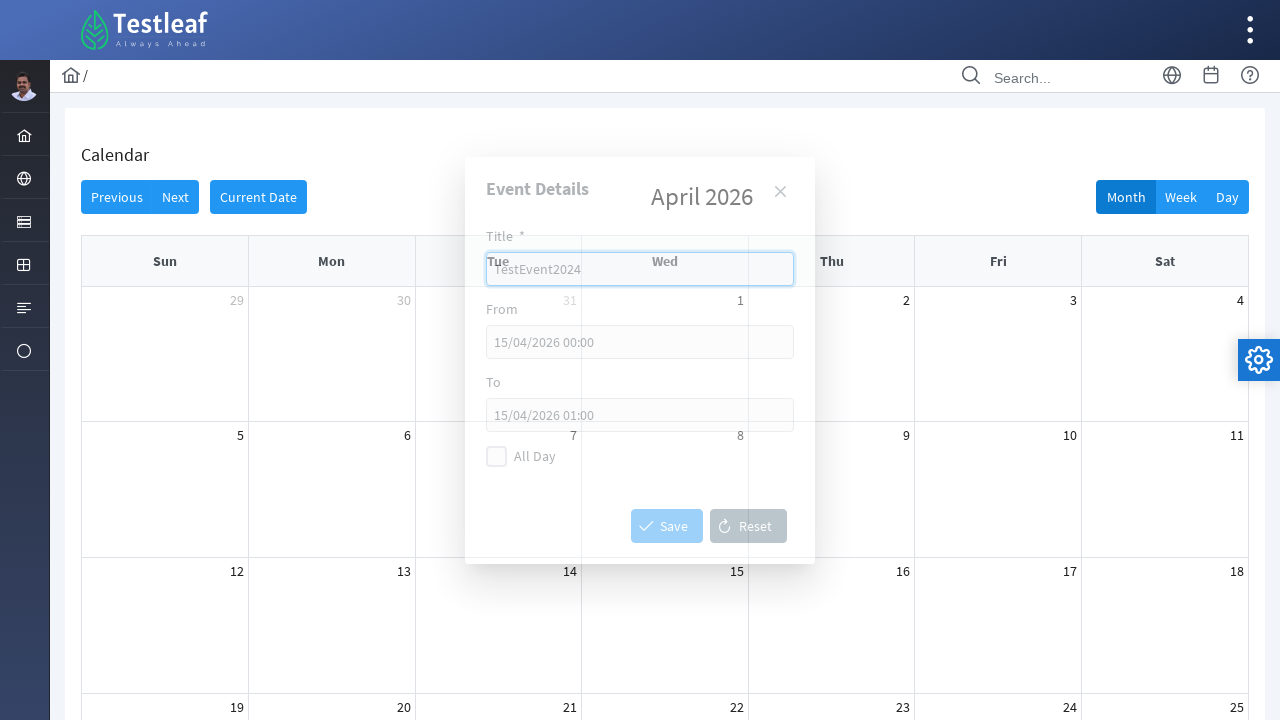

Clicked 'Save' button to save the event at (667, 526) on xpath=//span[text()='Save']
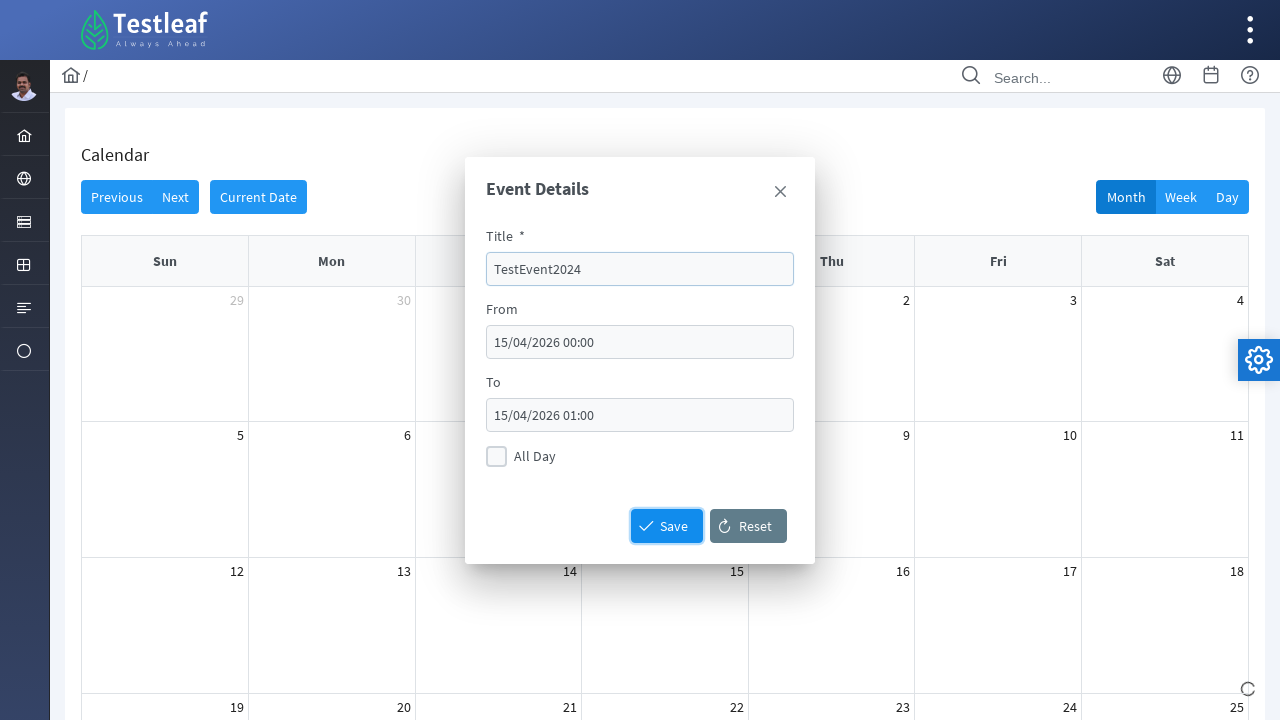

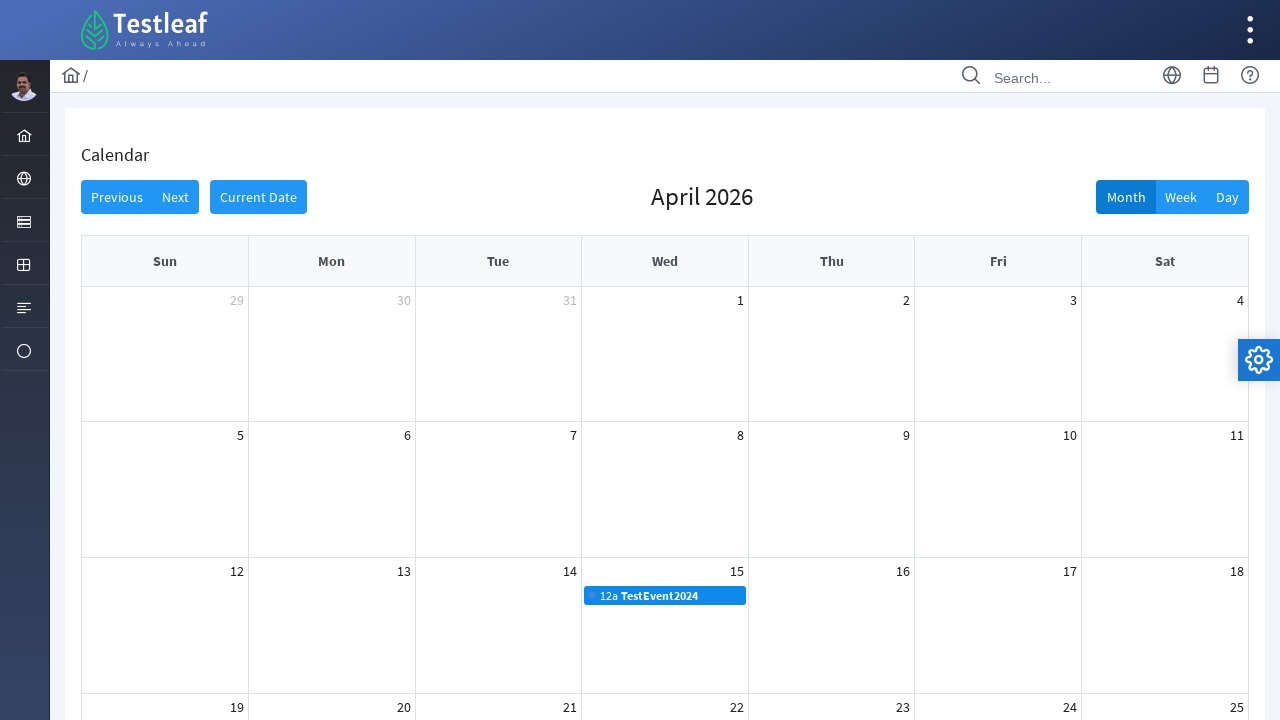